Tests the notification message page by loading it and verifying that a notification message element is displayed, with retry logic to handle intermittent "Action successful" vs "please try again" messages.

Starting URL: http://the-internet.herokuapp.com/notification_message

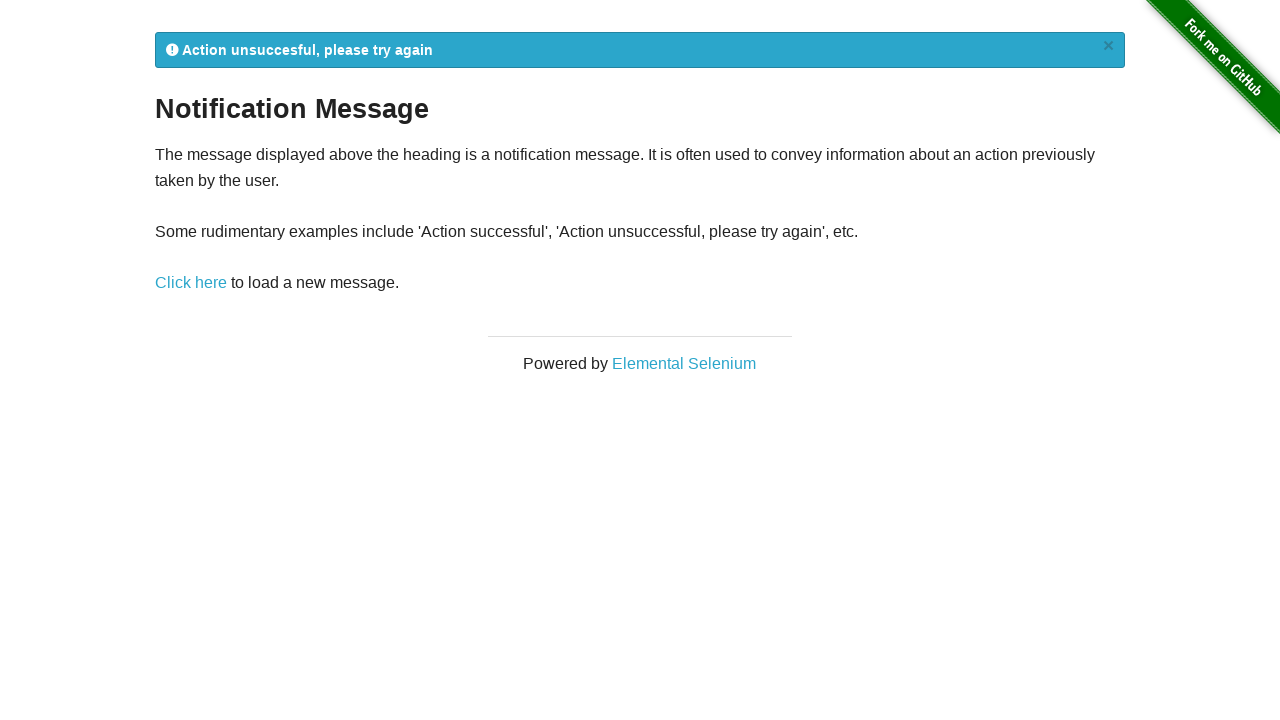

Waited for notification message element to be visible
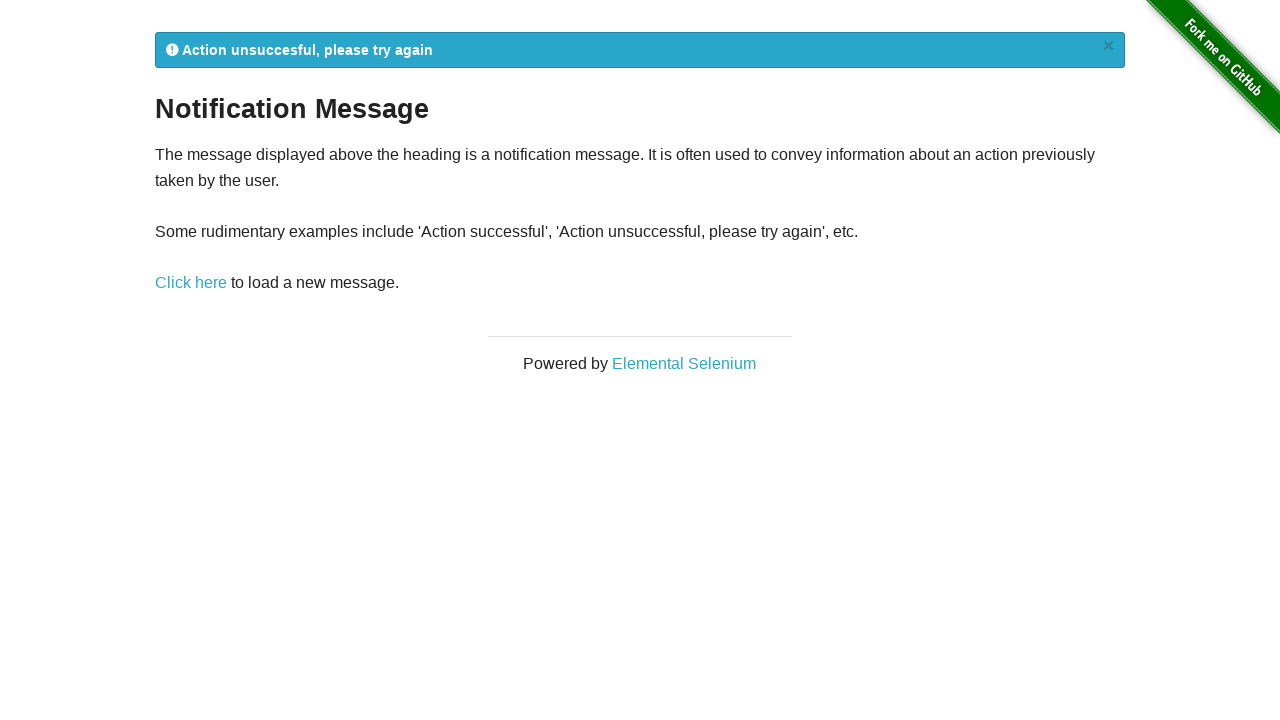

Retrieved notification message text content
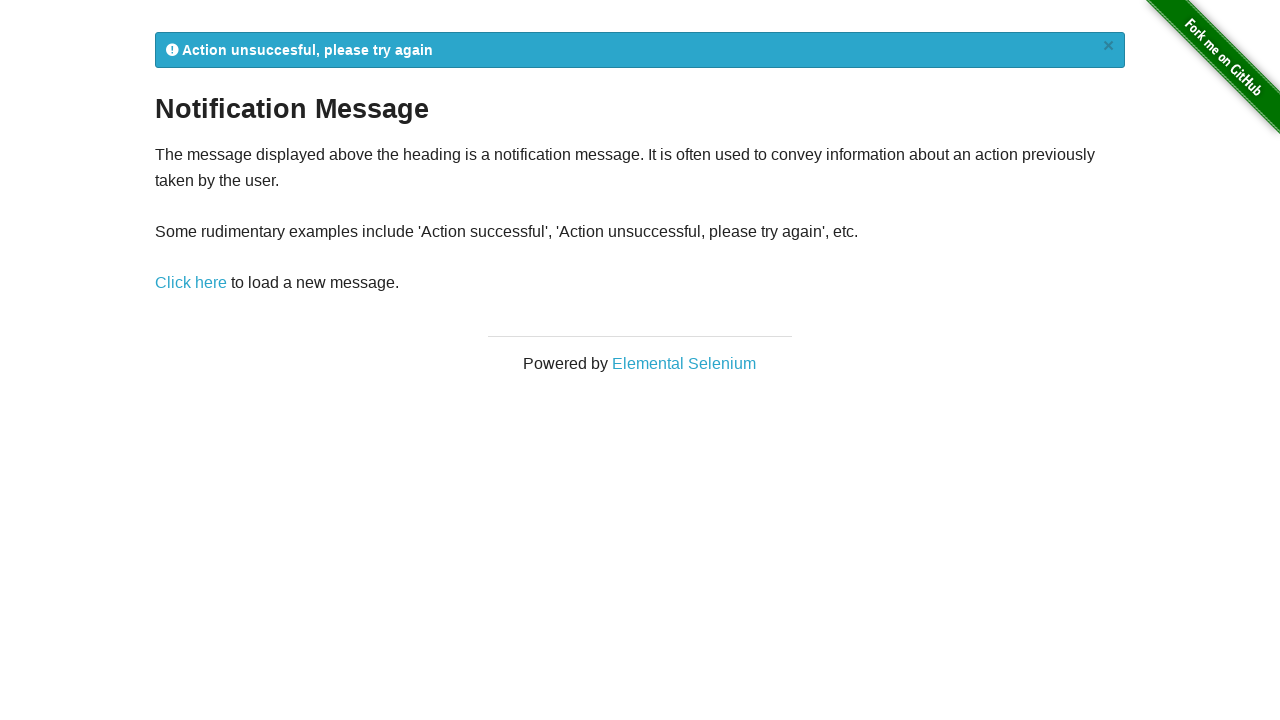

Reloaded notification message page due to 'please try again' message
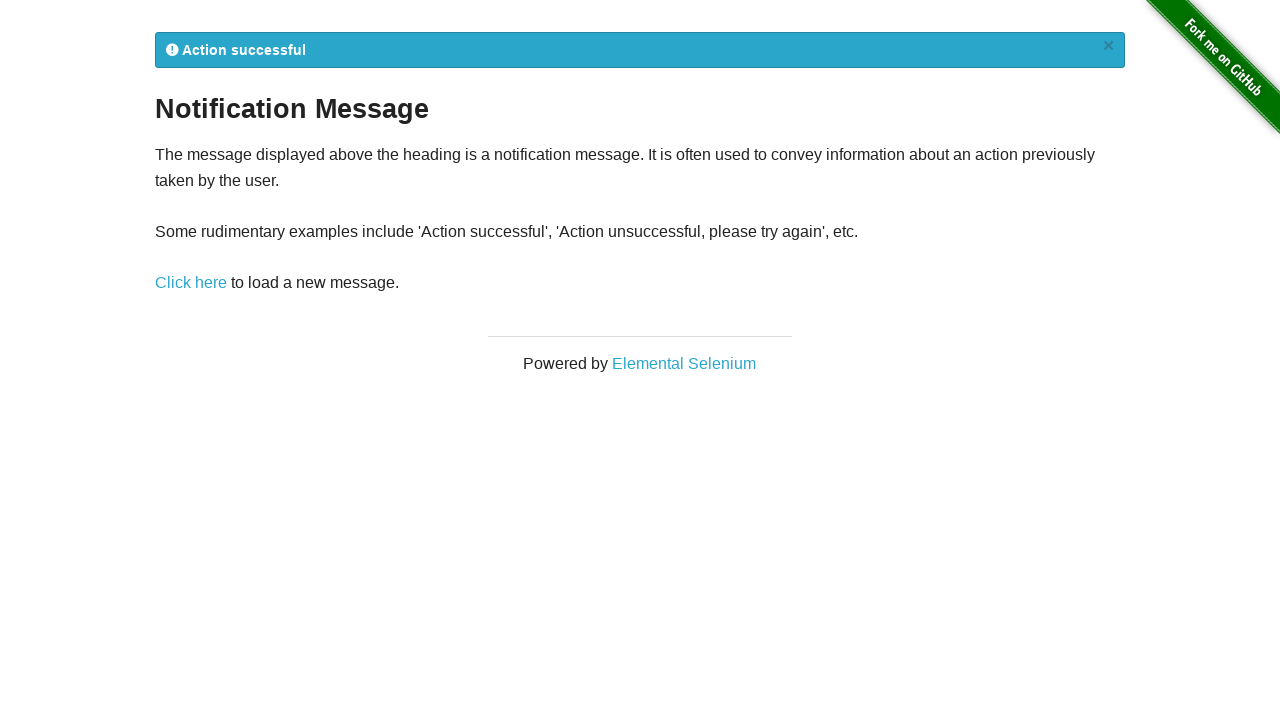

Waited for notification message element after reload
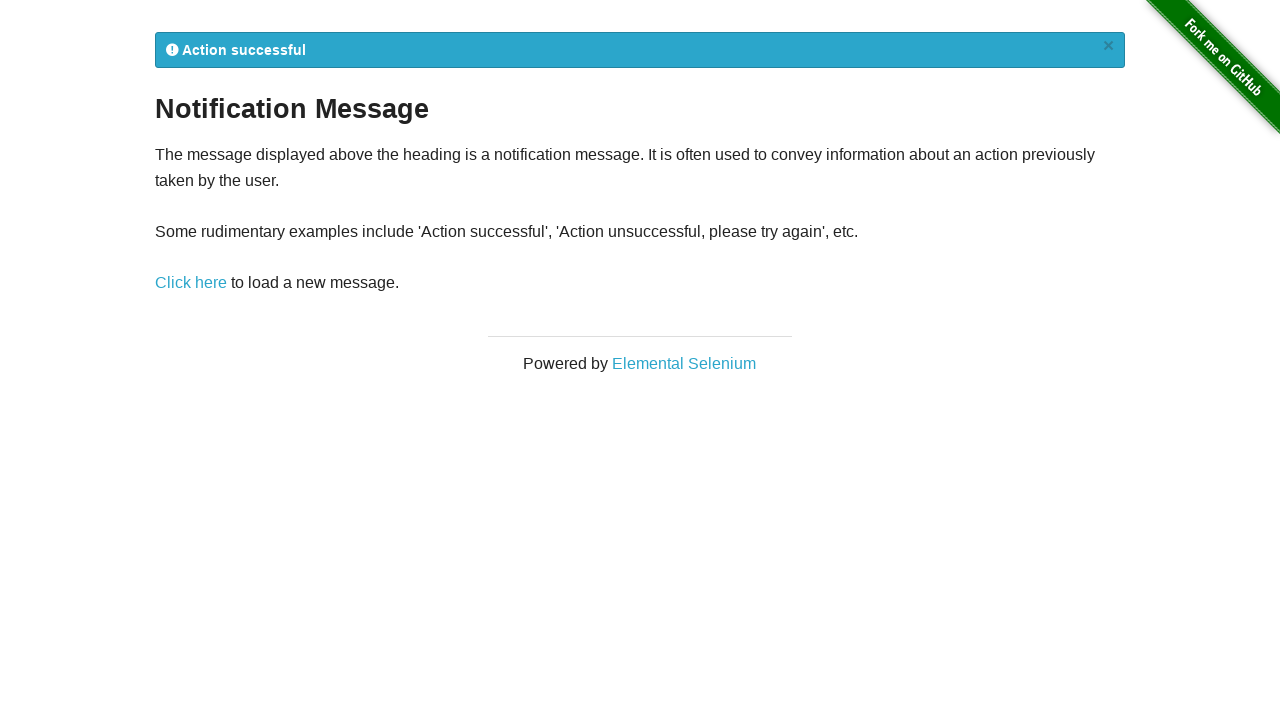

Retrieved updated notification message text content
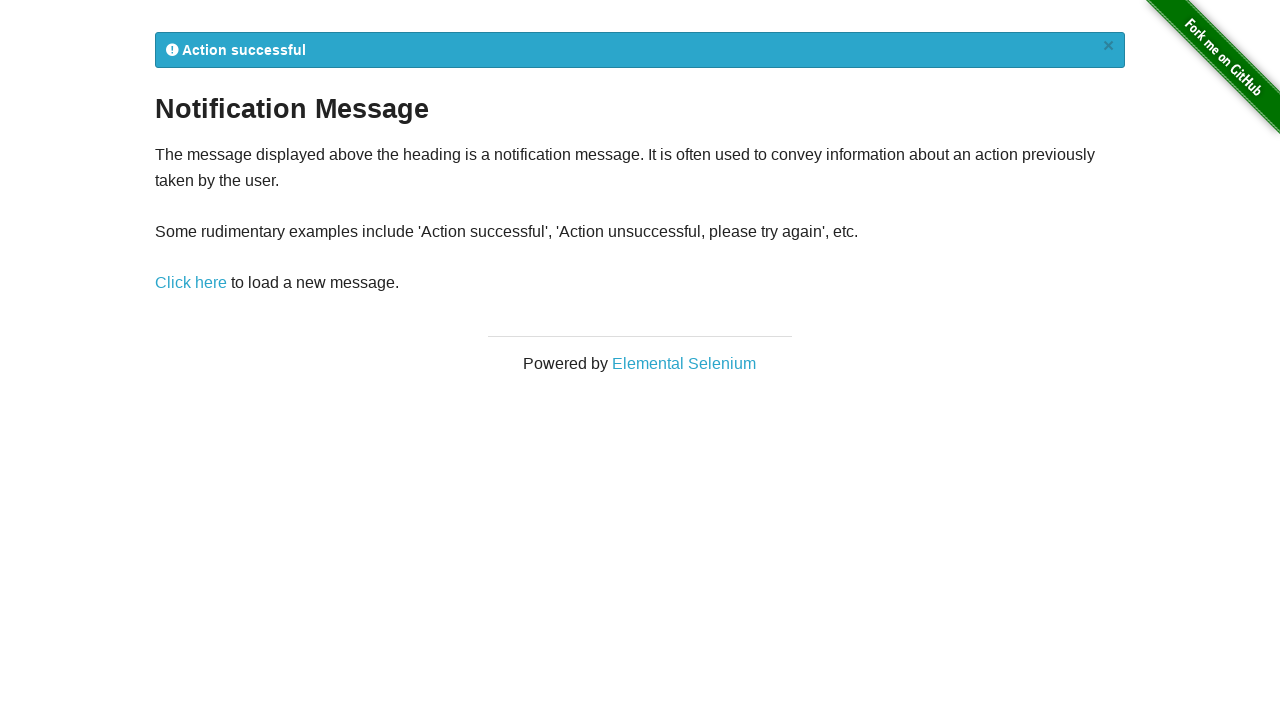

Verified that notification message contains 'Action successful'
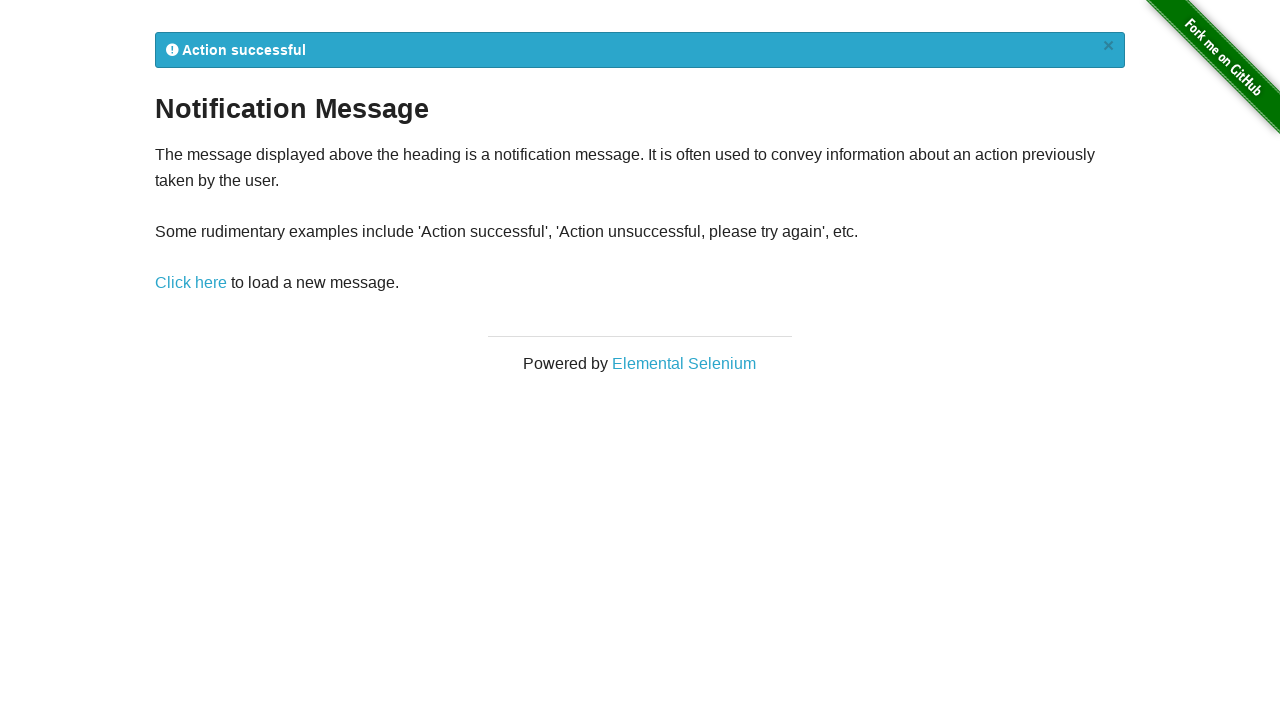

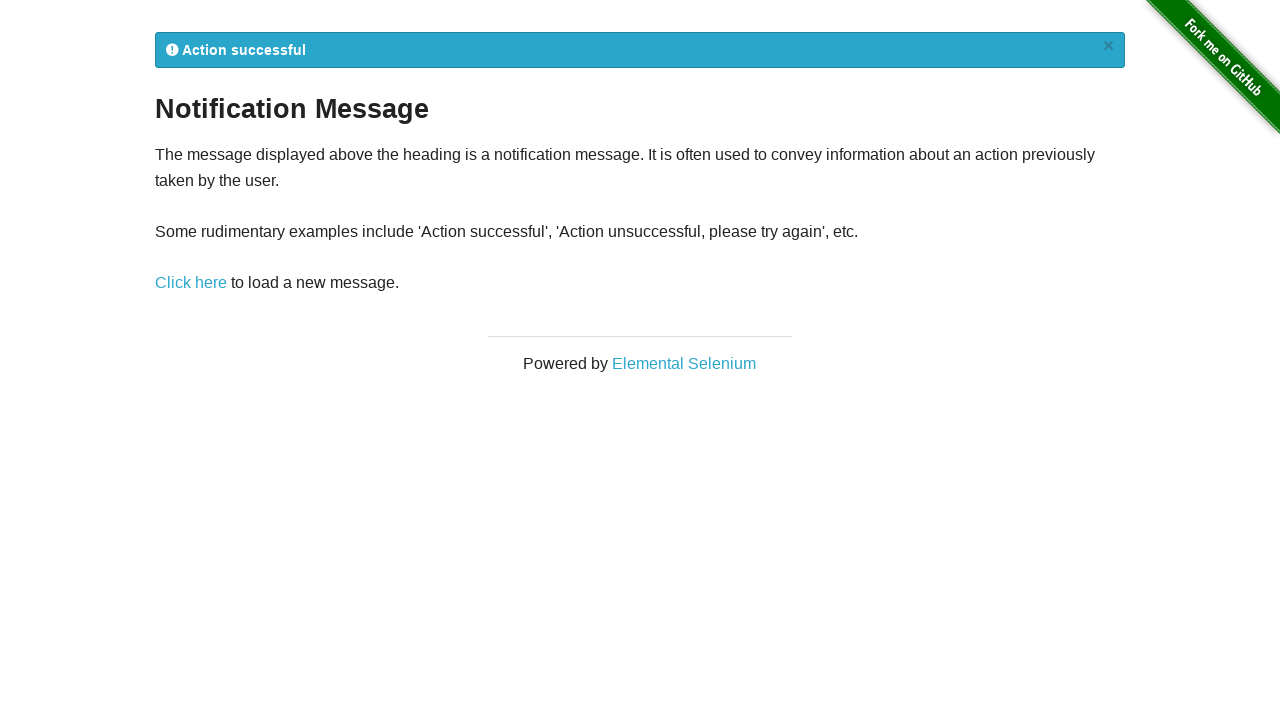